Tests right-click context menu functionality by performing a context click on a button, selecting the "Copy" option from the menu, and accepting the resulting alert dialog

Starting URL: https://swisnl.github.io/jQuery-contextMenu/demo.html

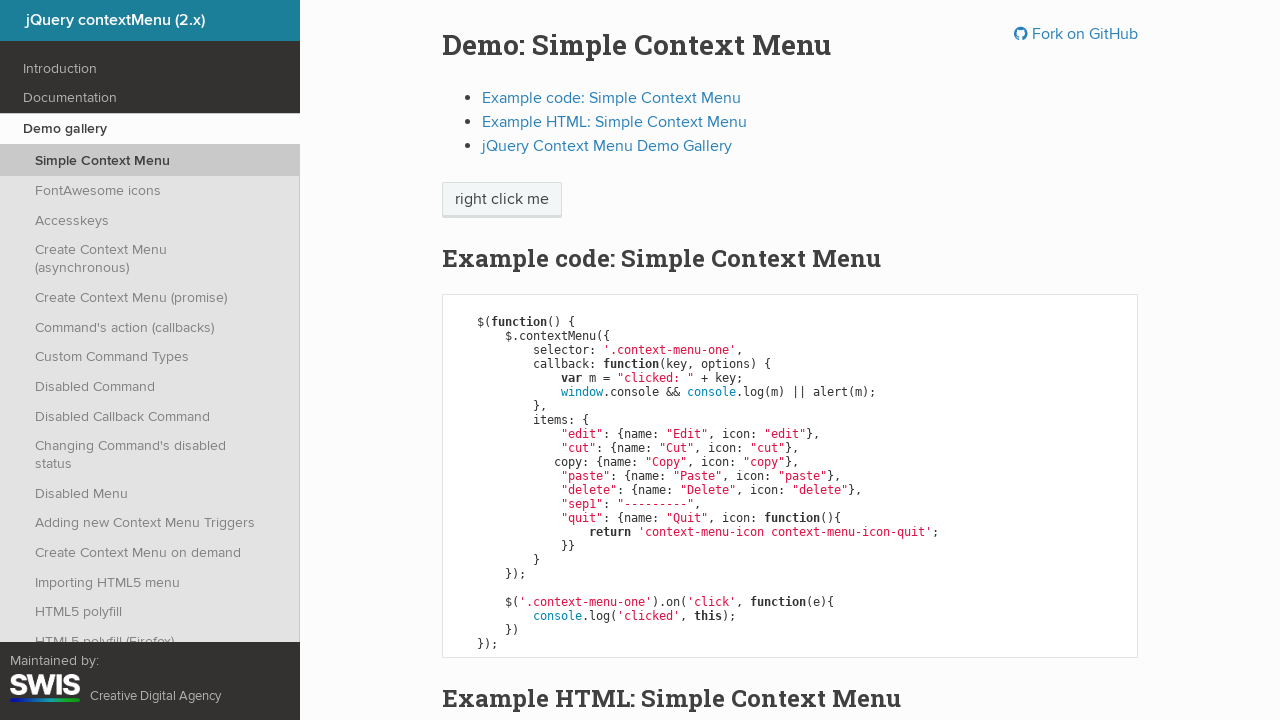

Right-clicked on the context menu button at (502, 200) on span.context-menu-one.btn.btn-neutral
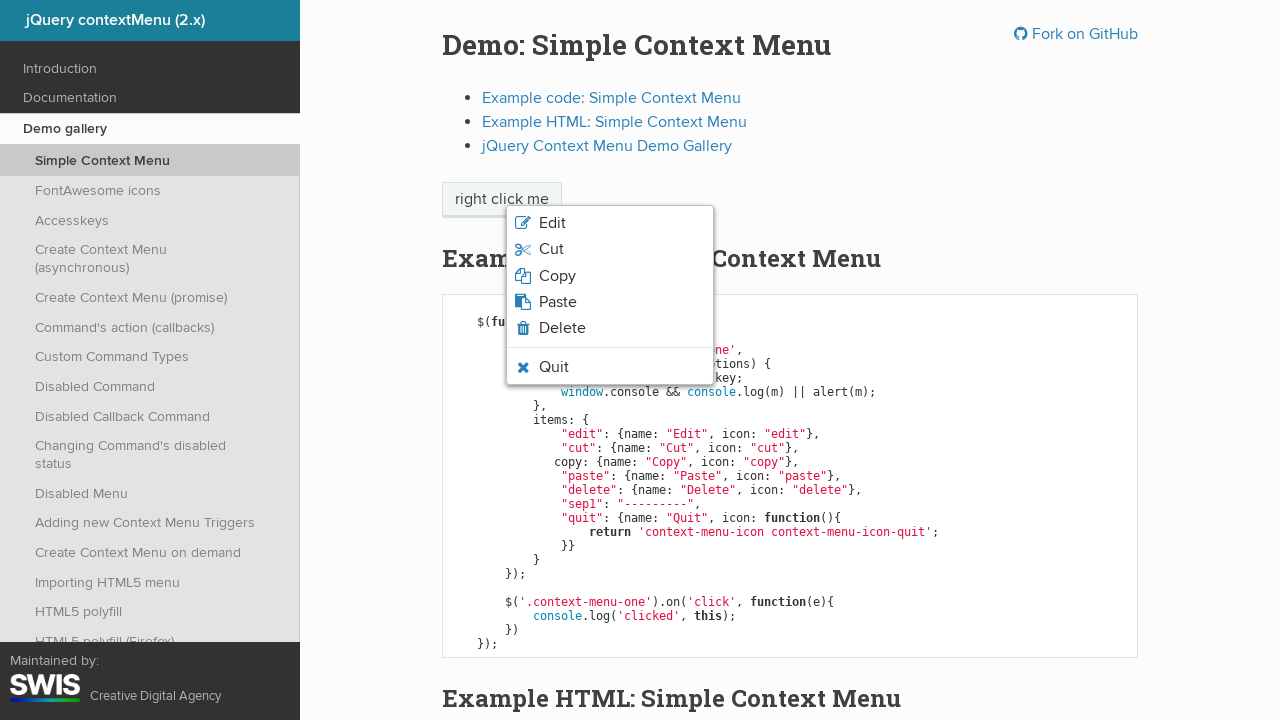

Selected 'Copy' option from context menu at (557, 276) on xpath=//span[normalize-space()='Copy']
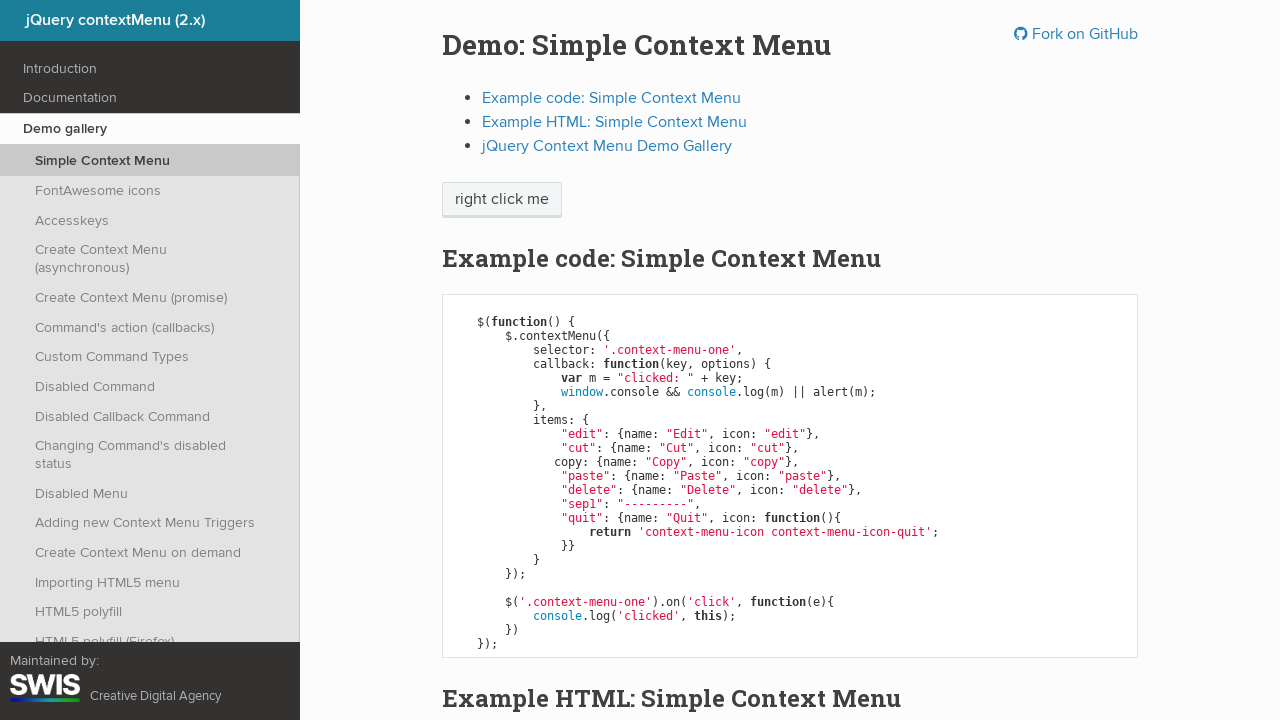

Set up alert dialog handler to accept
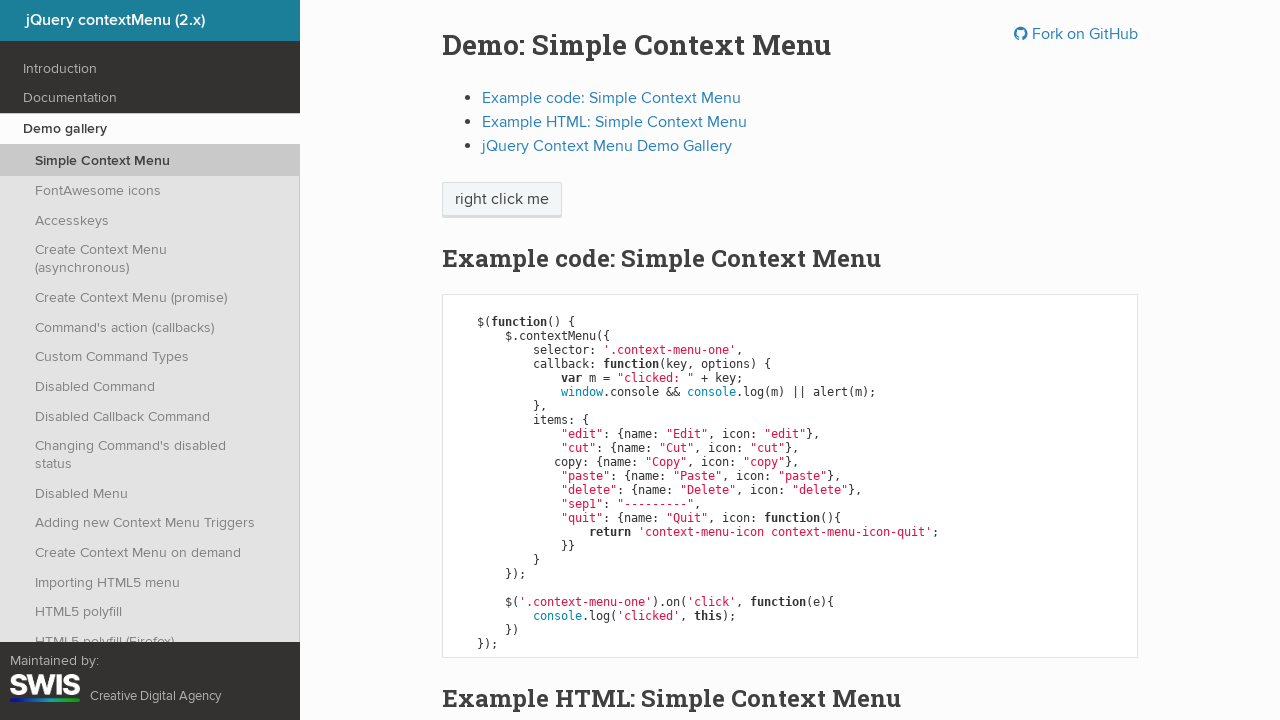

Waited for alert dialog to appear
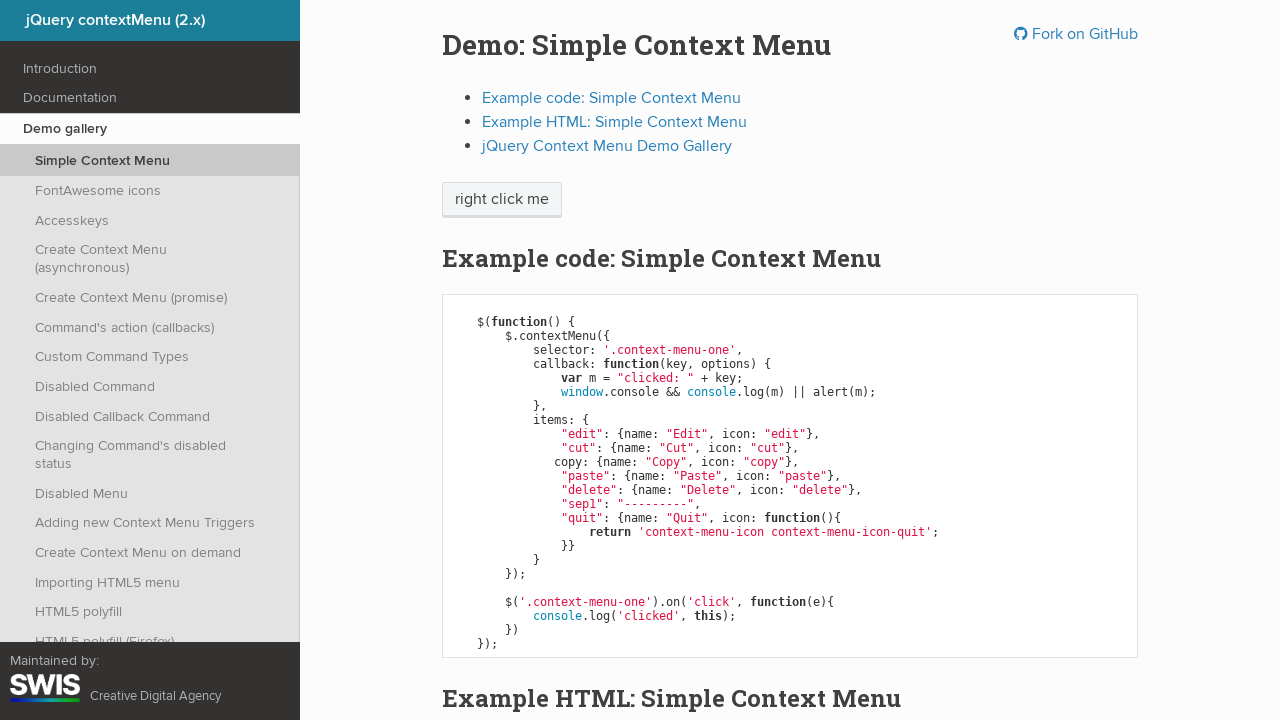

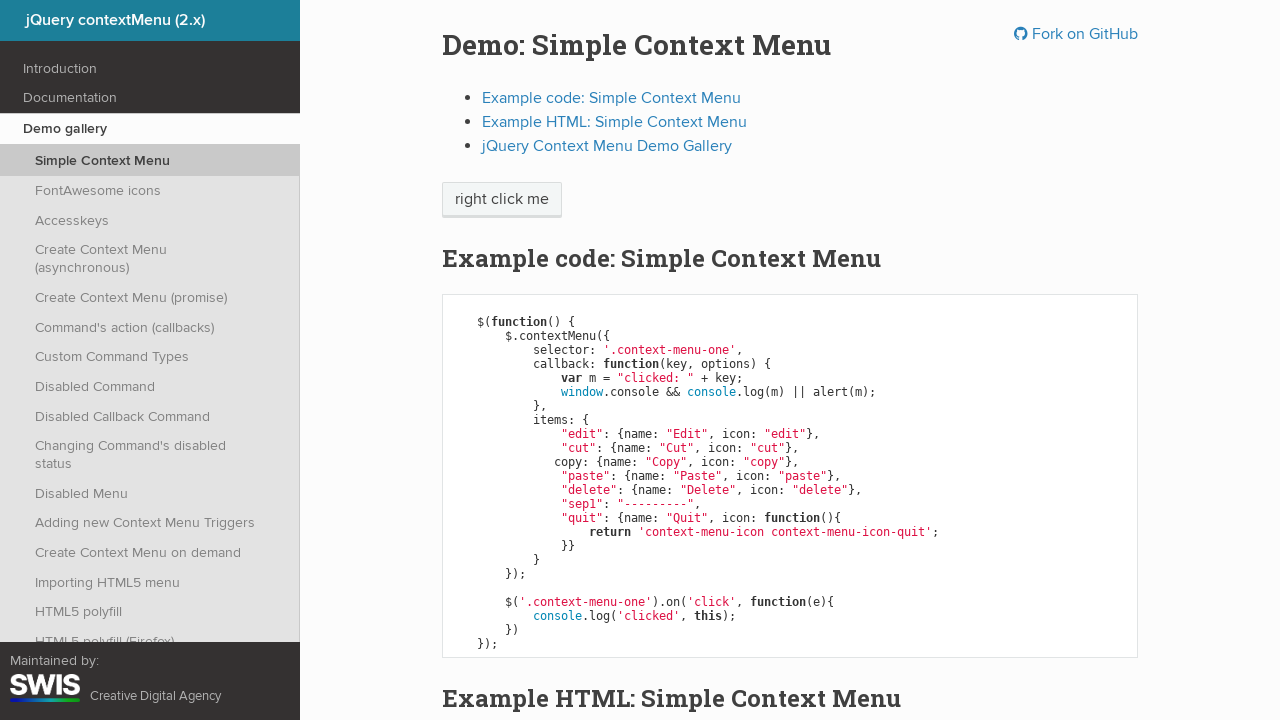